Demonstrates XPath locator usage with following-sibling axis to locate a button element and retrieve its text content on a practice automation page

Starting URL: https://rahulshettyacademy.com/AutomationPractice/

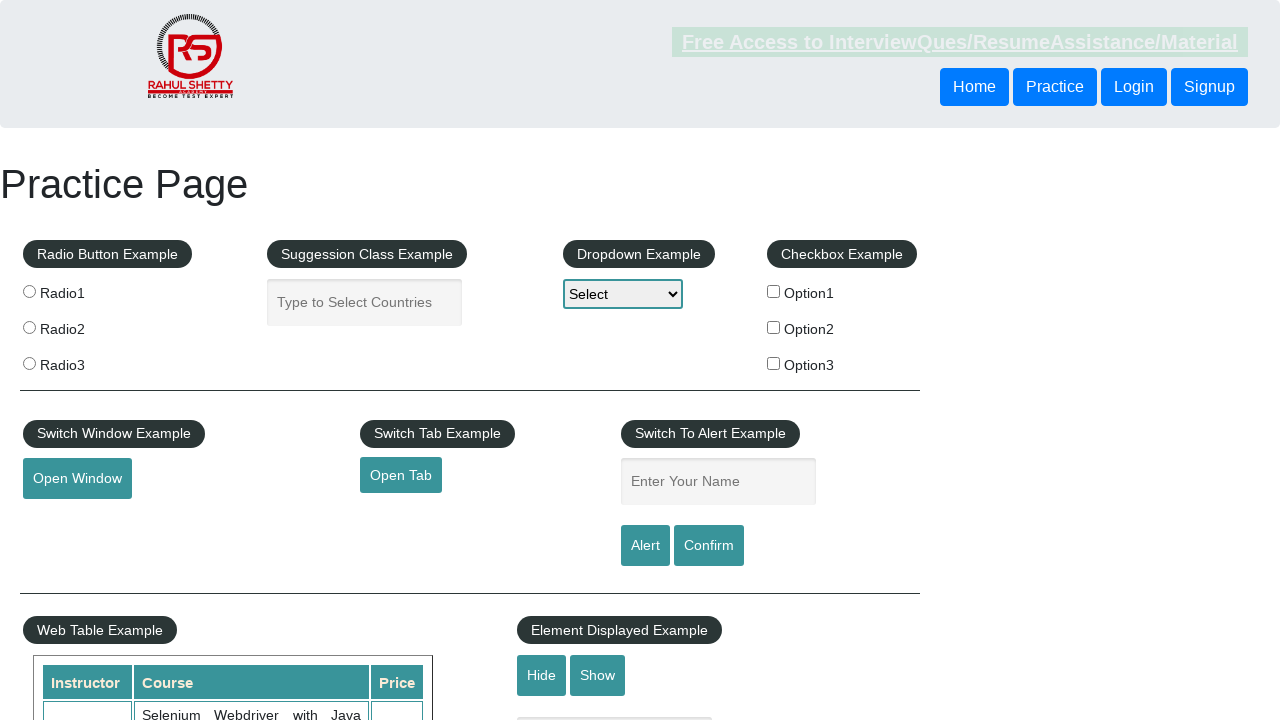

Located button element using XPath with following-sibling axis
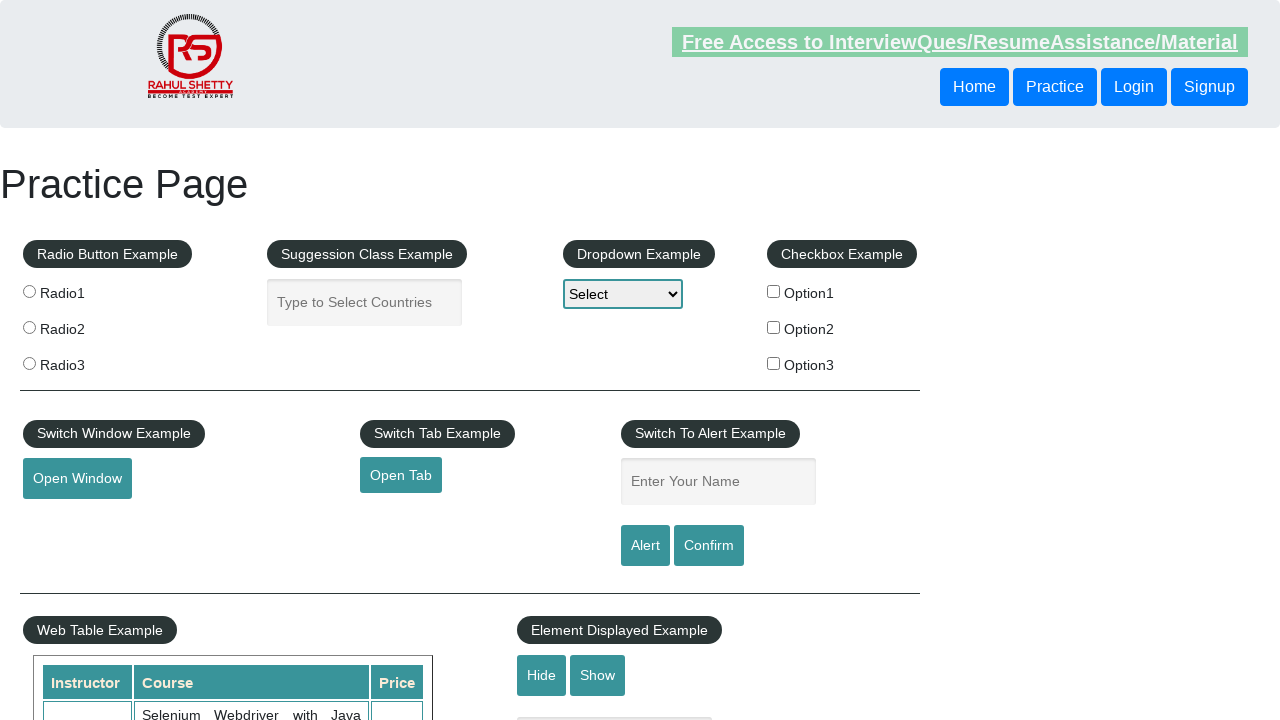

Waited for button to become visible
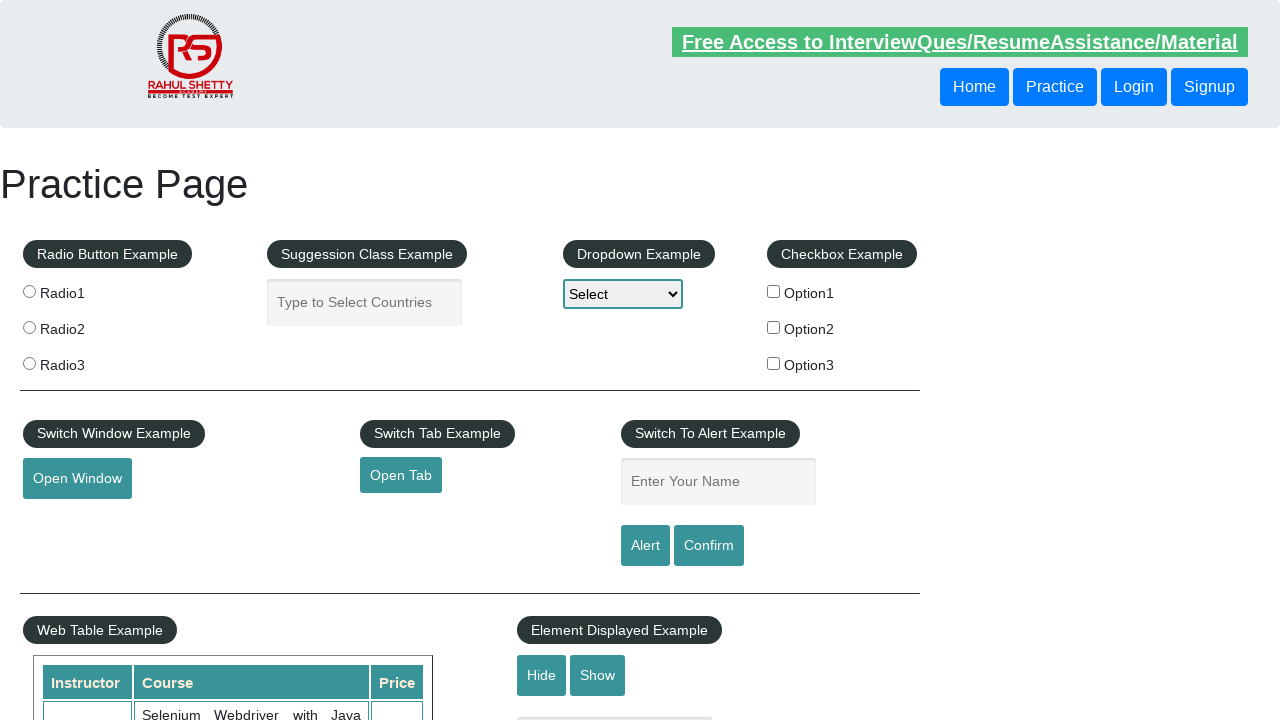

Retrieved button text content: 'Login'
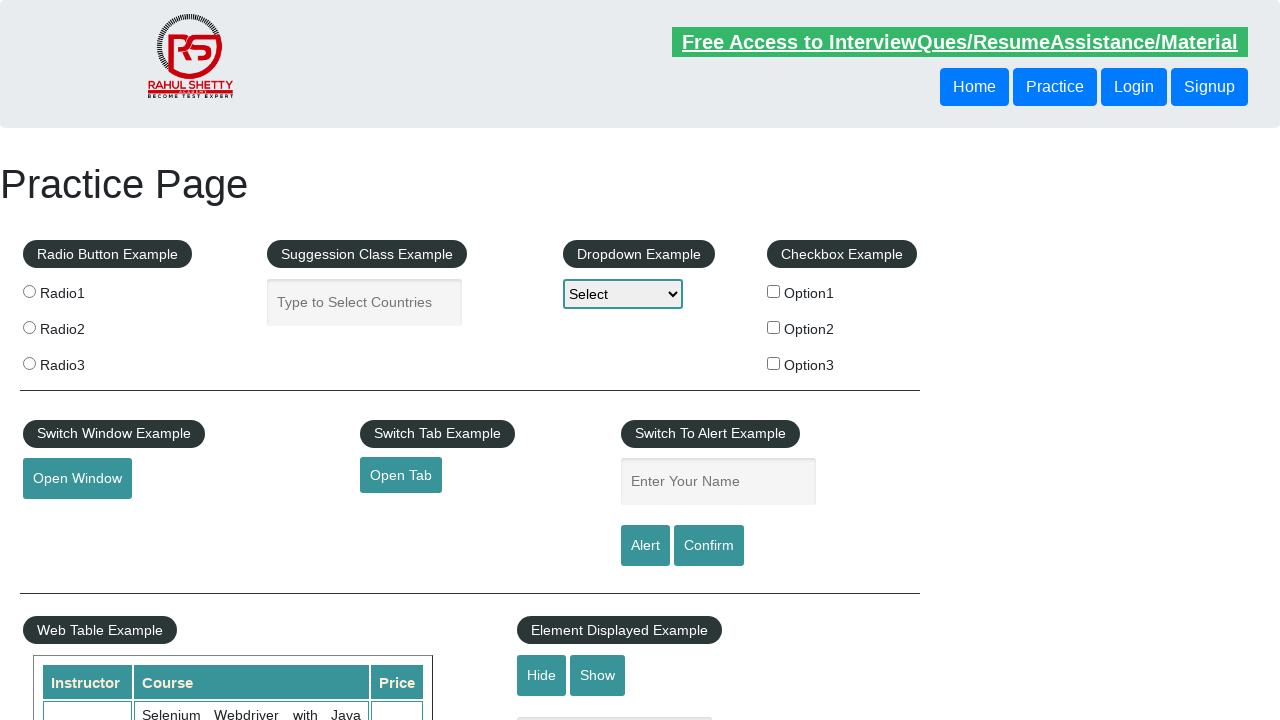

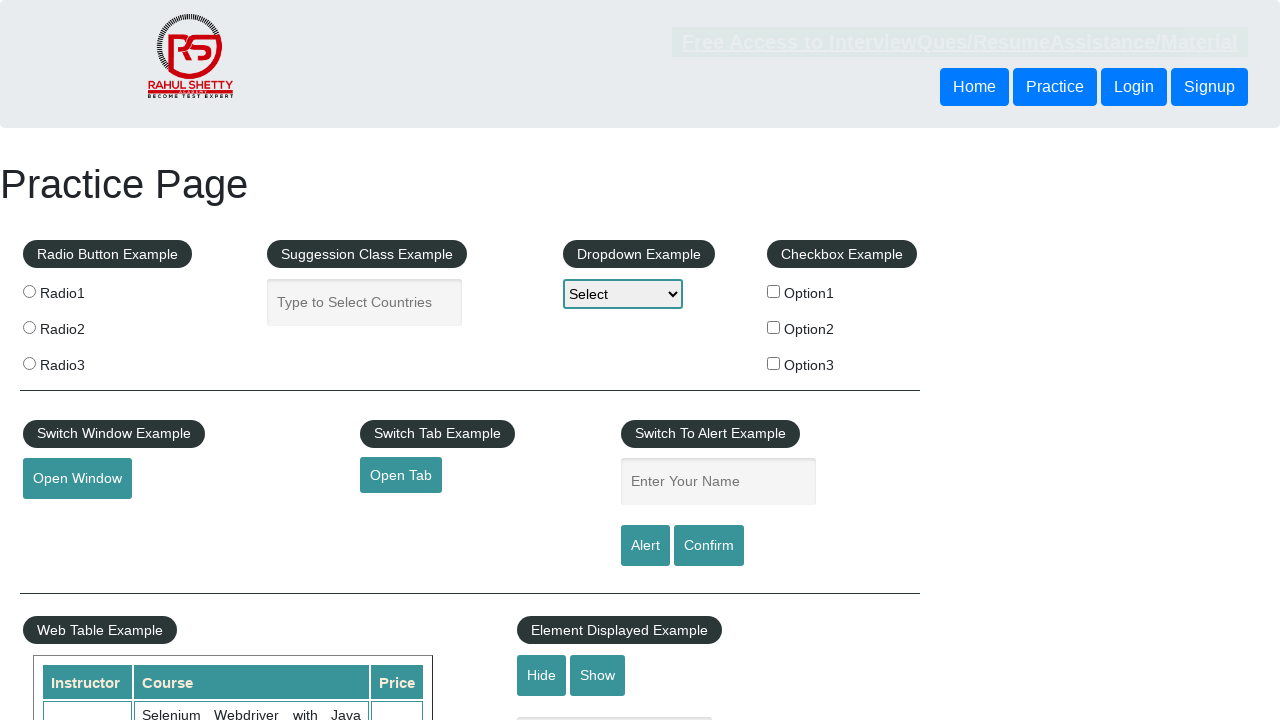